Opens a new tab and navigates to dummyticket.com in the new tab

Starting URL: https://demo.nopcommerce.com/

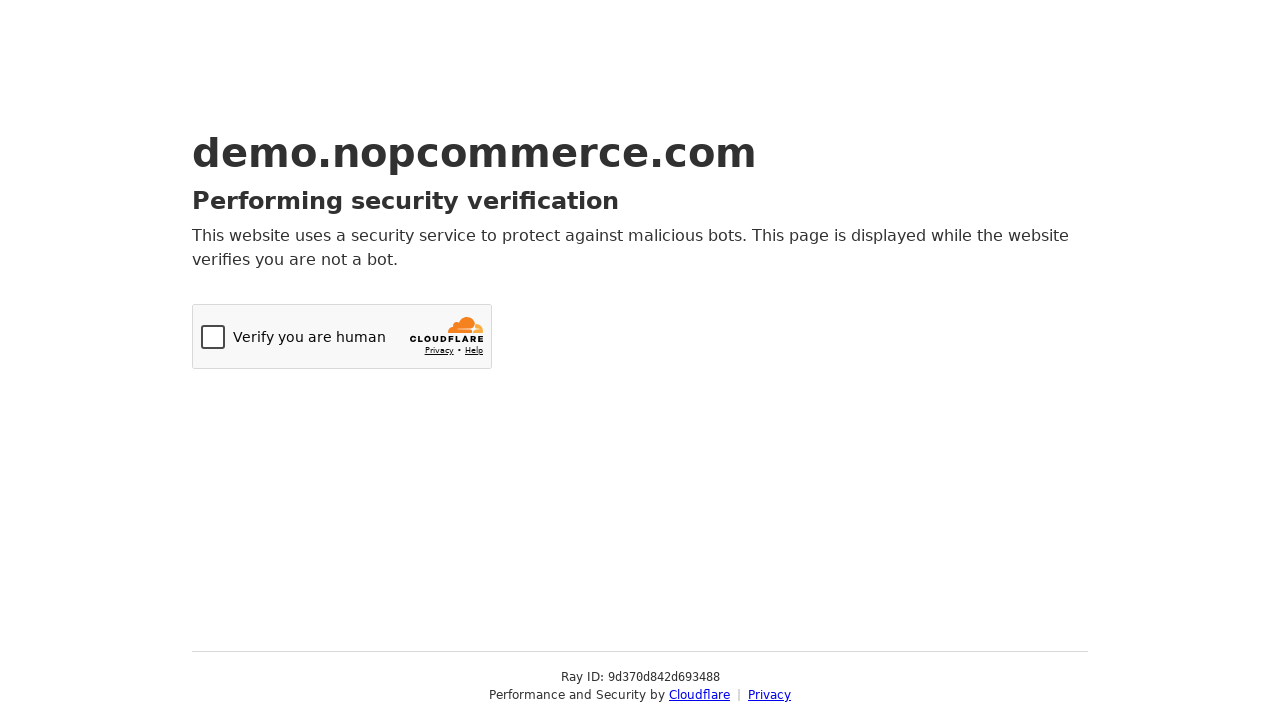

Opened a new tab/page in the browser context
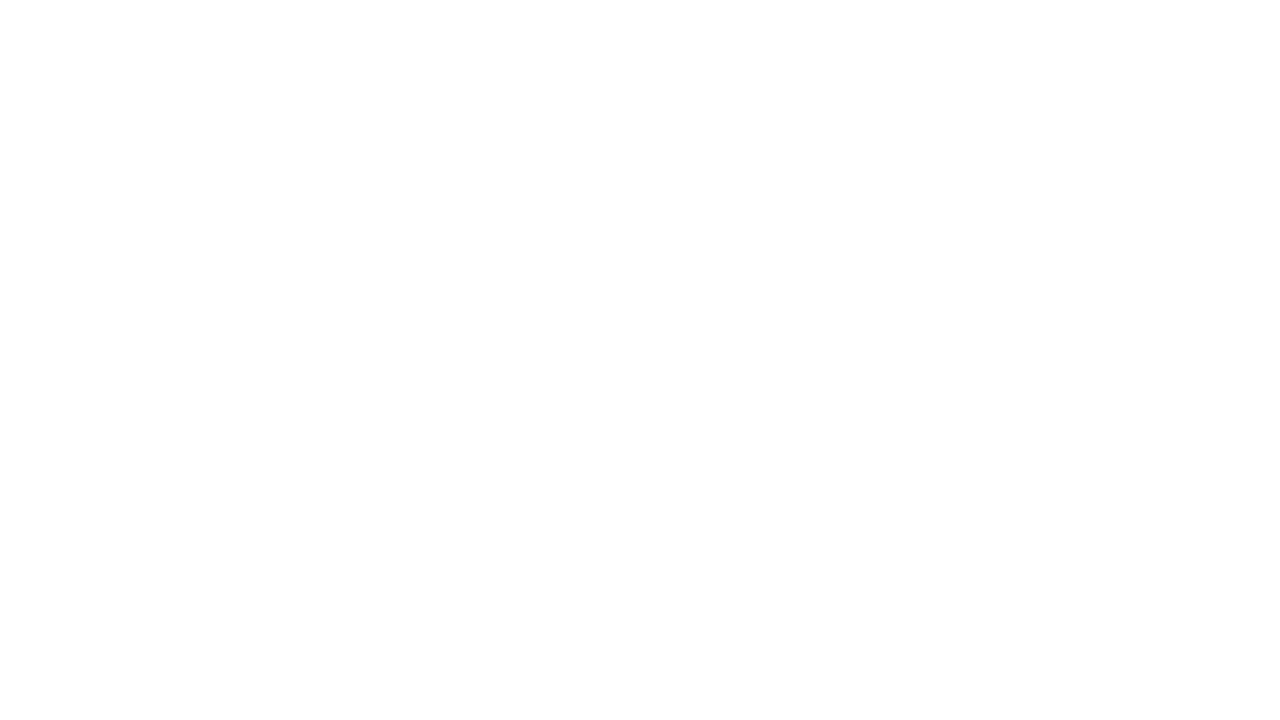

Navigated to dummyticket.com in the new tab
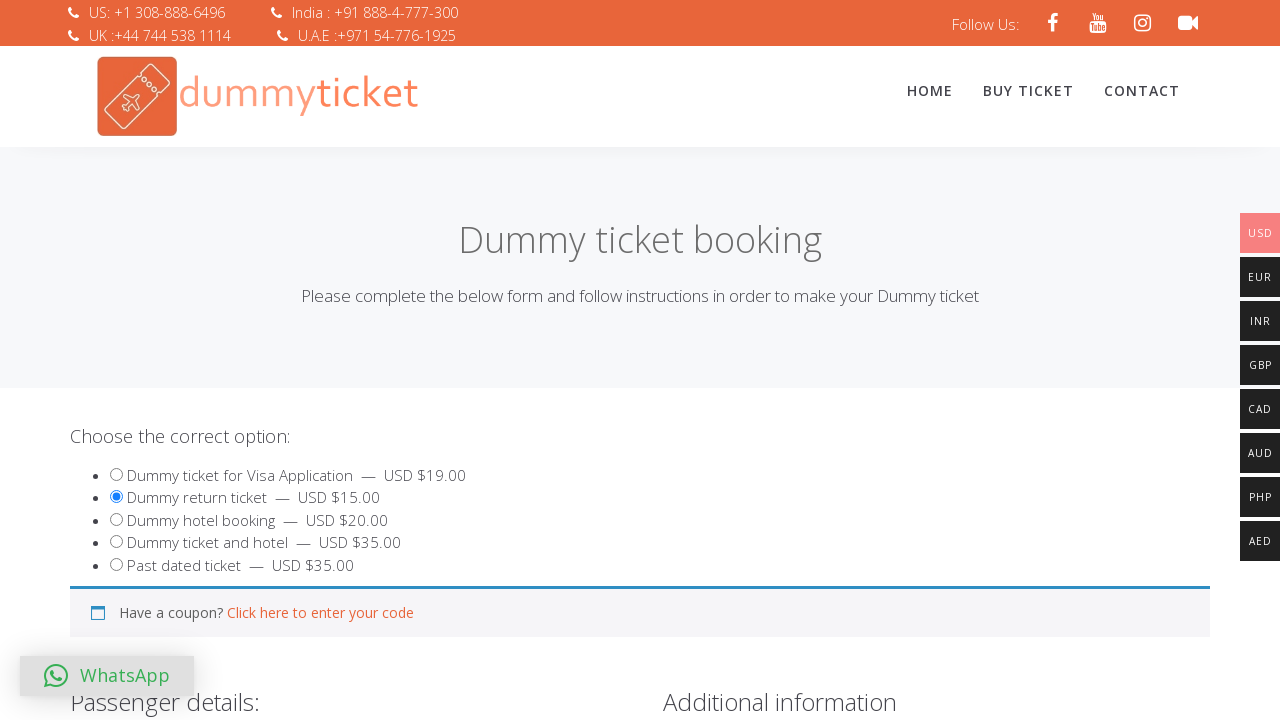

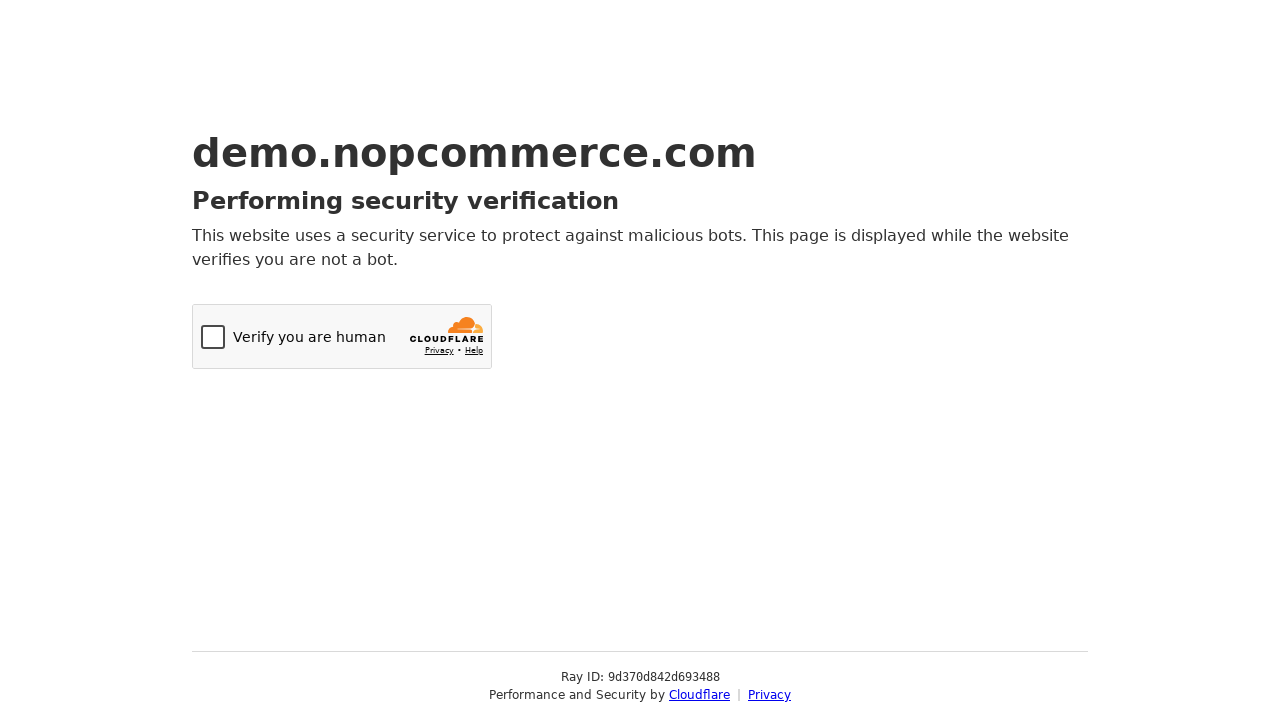